Tests table interaction on a training website by reading table structure (columns, rows, cell values), sorting the table by clicking a header, and verifying the table content changes after sorting.

Starting URL: https://v1.training-support.net/selenium/tables

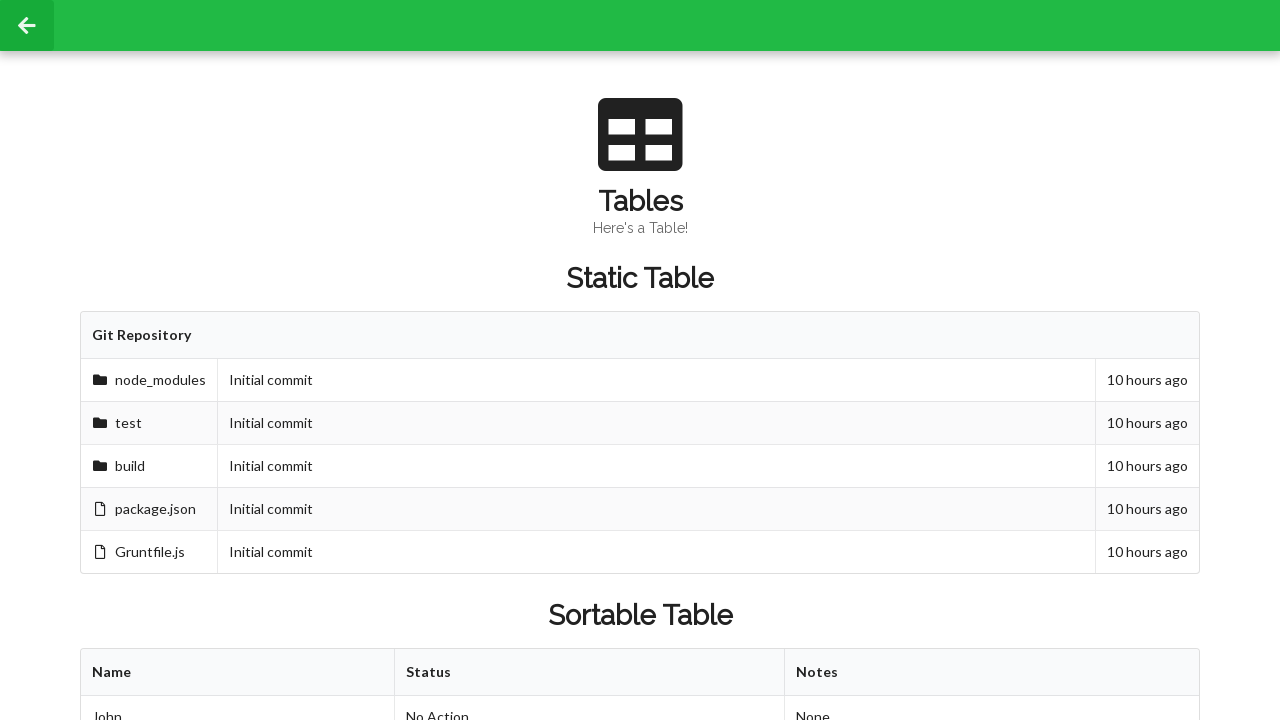

Waited for sortable table to be present
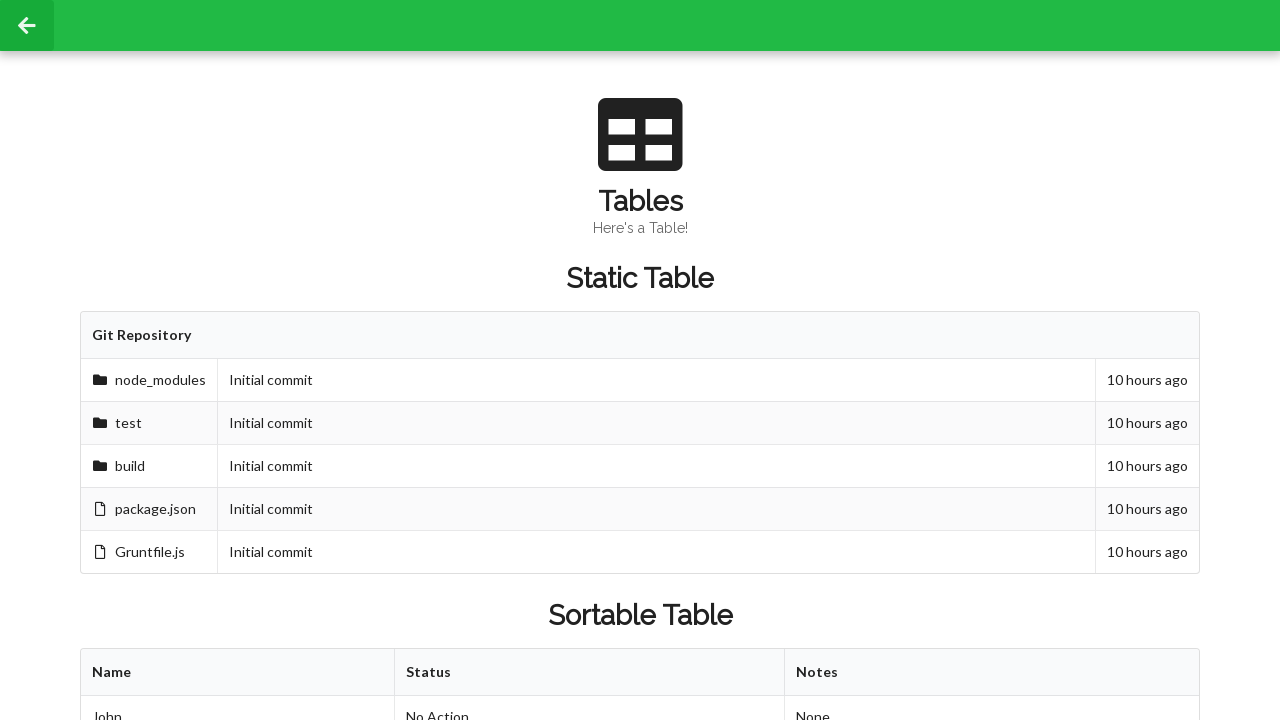

Verified first row of table body is present
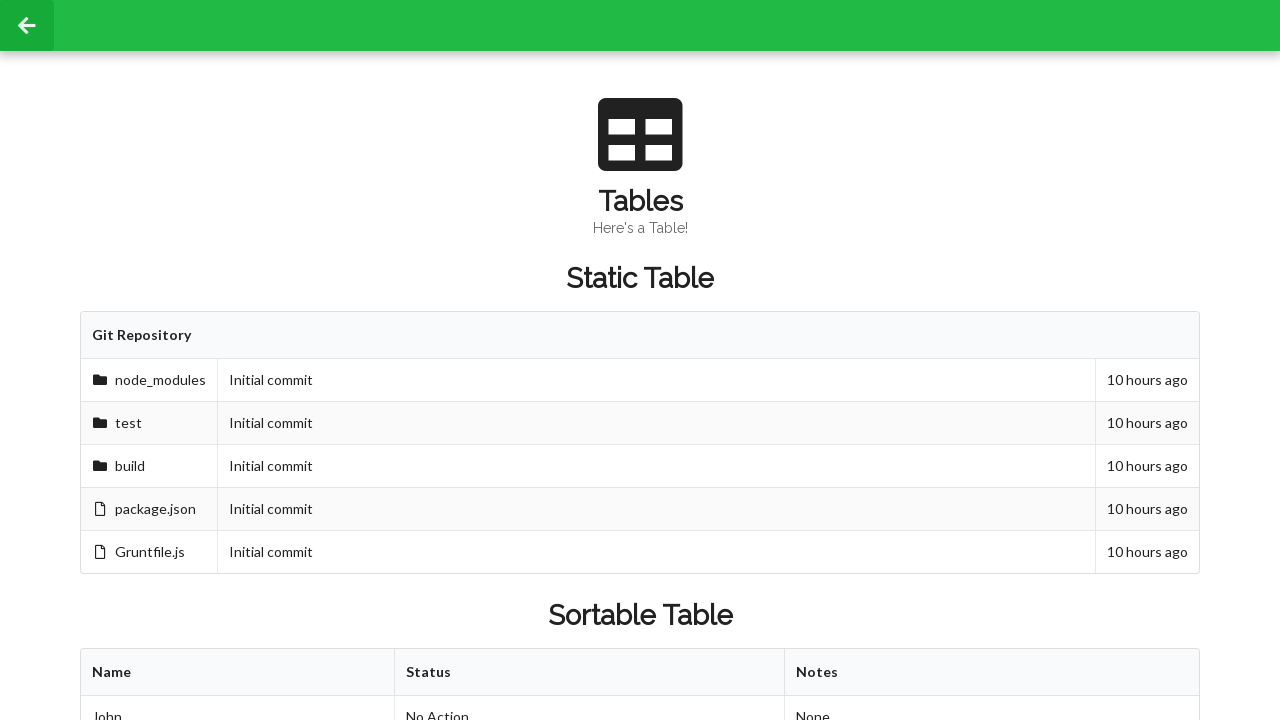

Verified table body rows are present
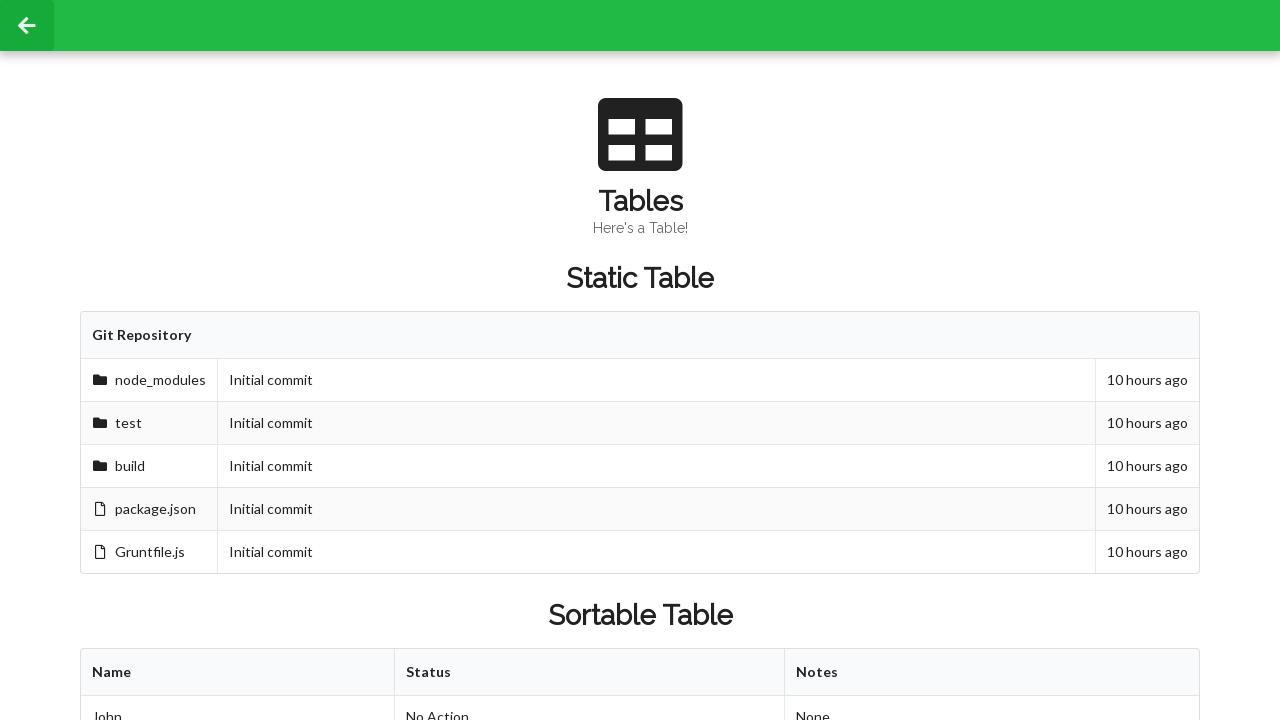

Verified second row, second column cell is visible
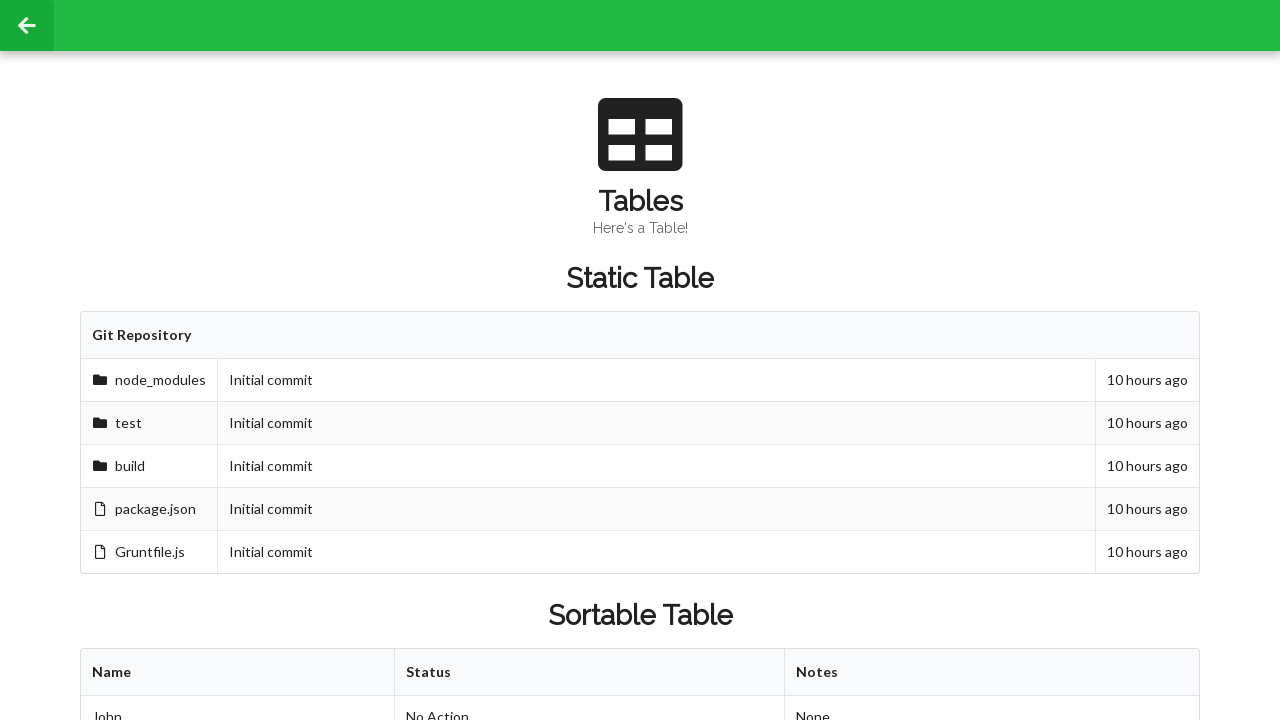

Clicked table header to sort the table at (238, 673) on xpath=//table[@id='sortableTable']/thead/tr/th
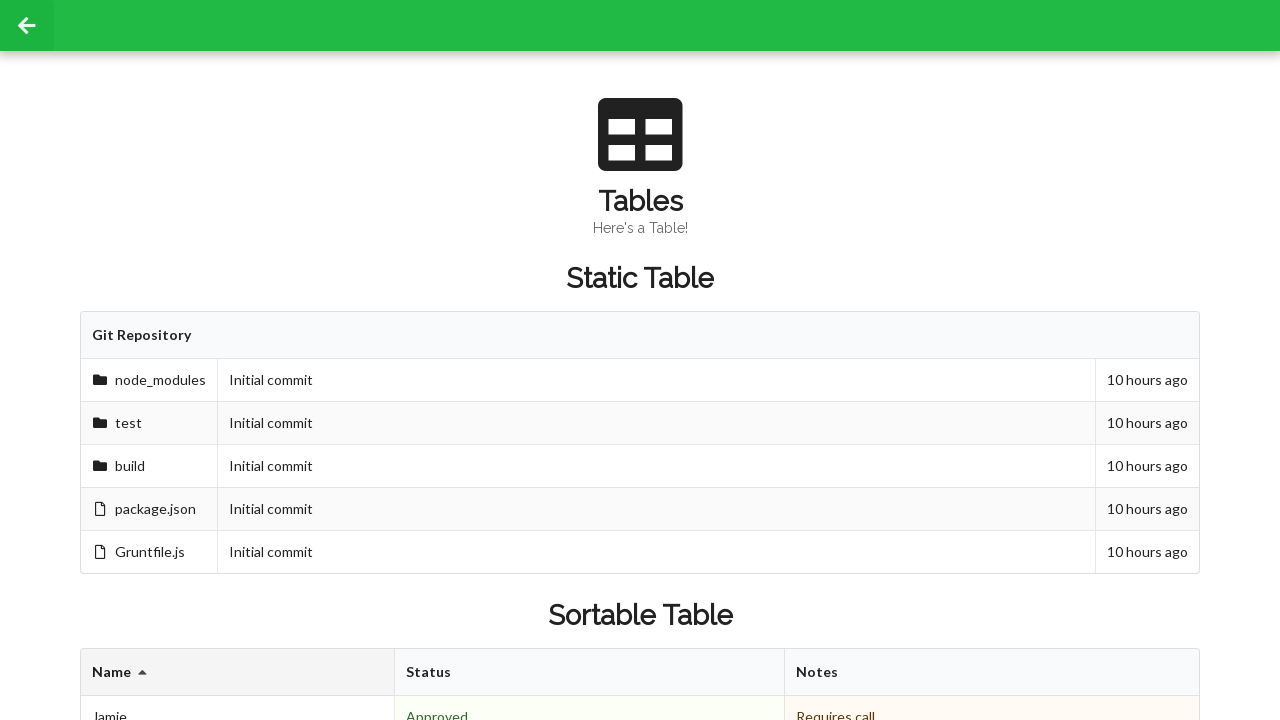

Verified table footer is present
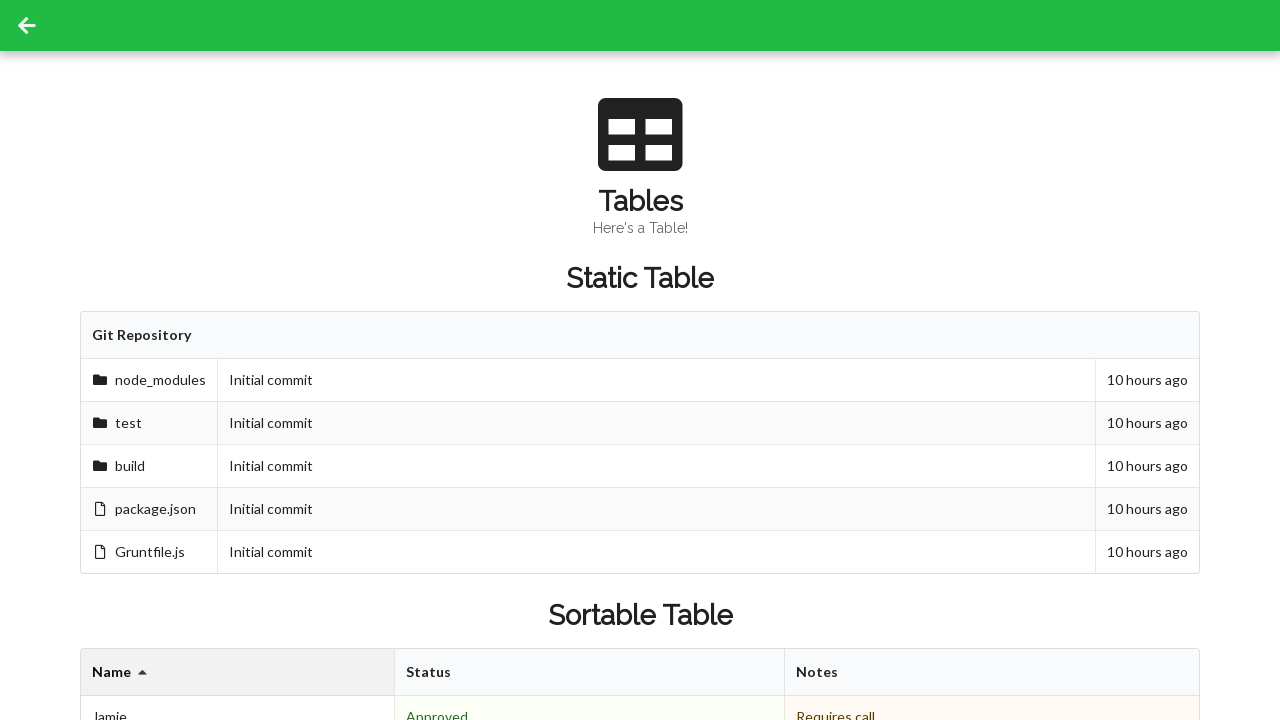

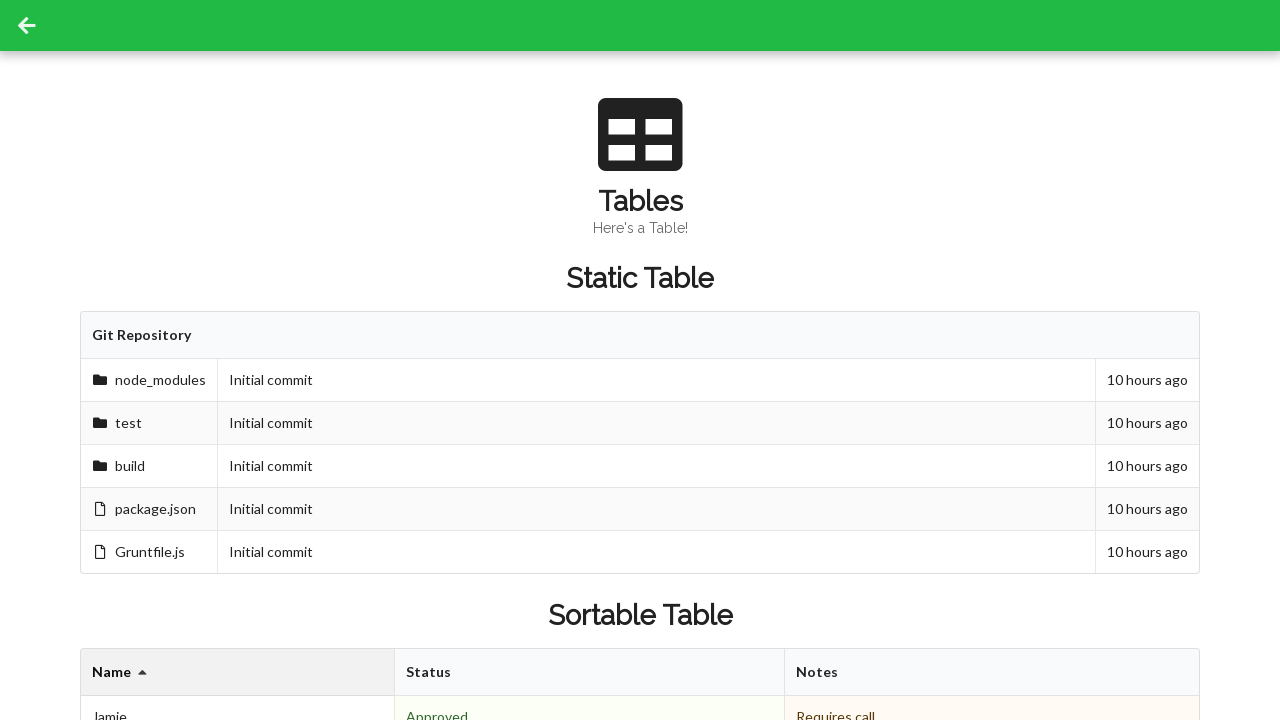